Tests an interactive pricing page by waiting for a specific price, solving a math captcha, and submitting the answer

Starting URL: http://suninjuly.github.io/explicit_wait2.html

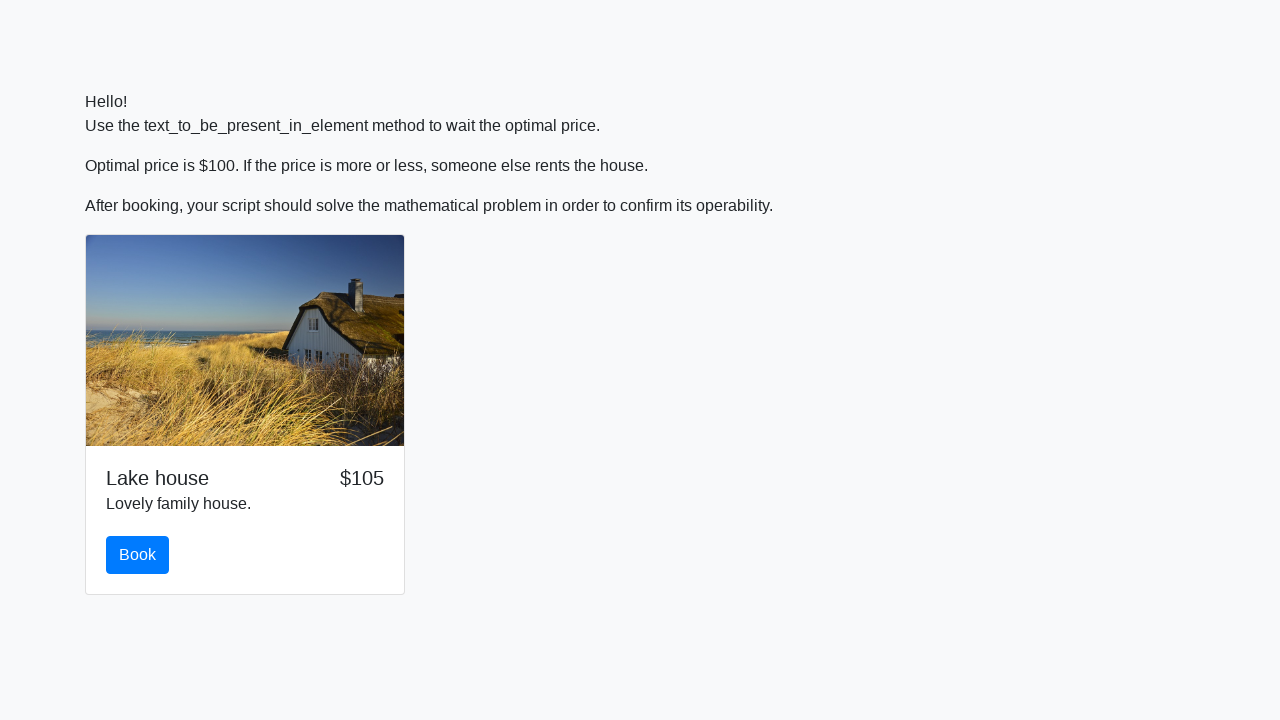

Price dropped to $100, wait condition satisfied
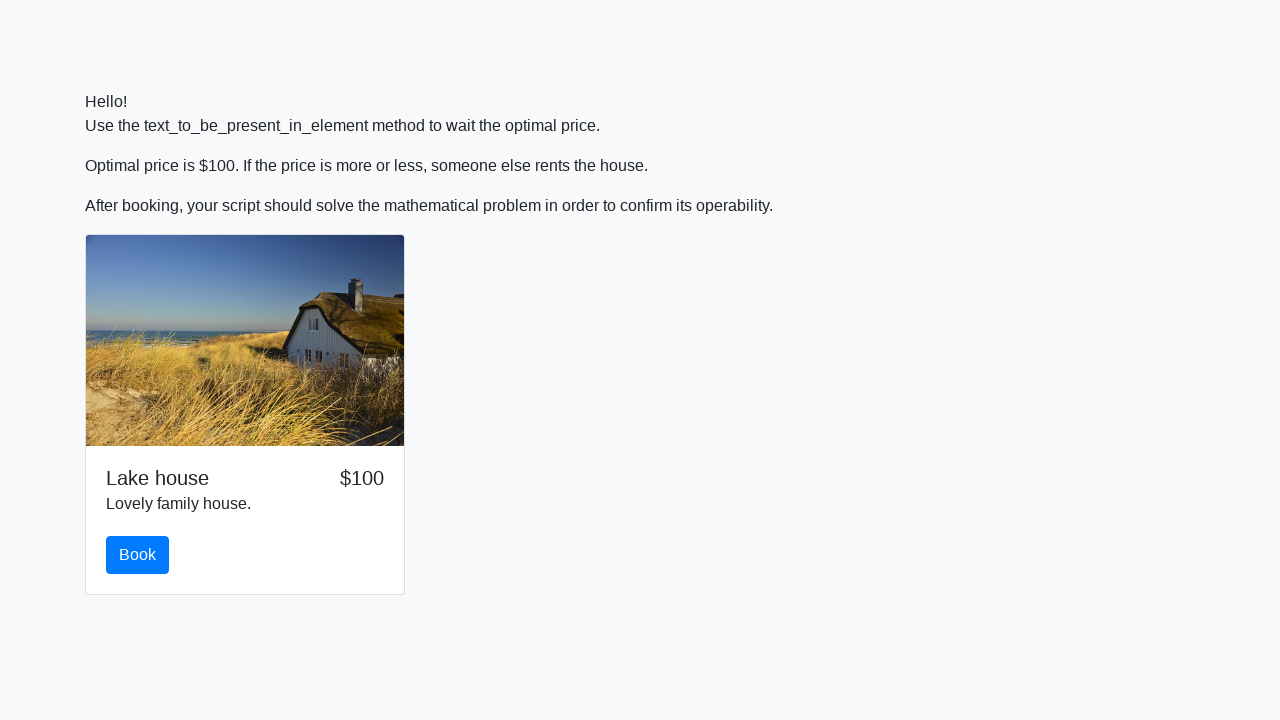

Clicked the book button at (138, 555) on button#book
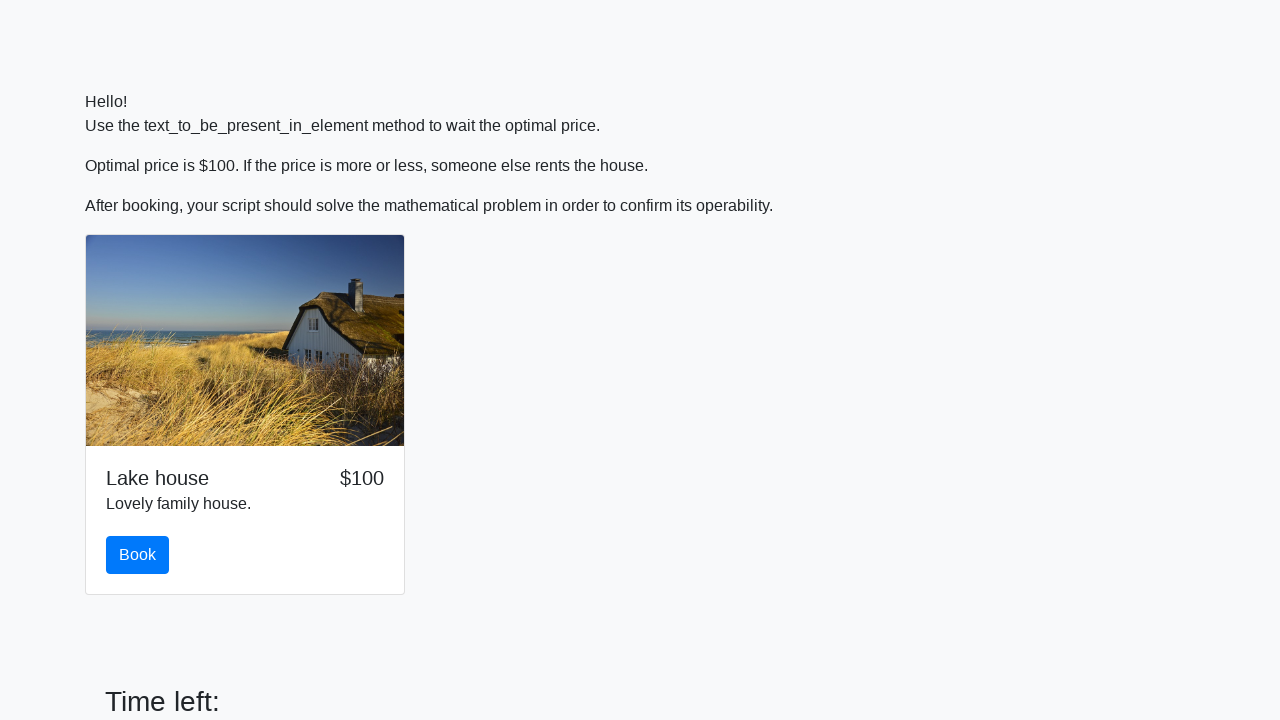

Retrieved input value from page: 519
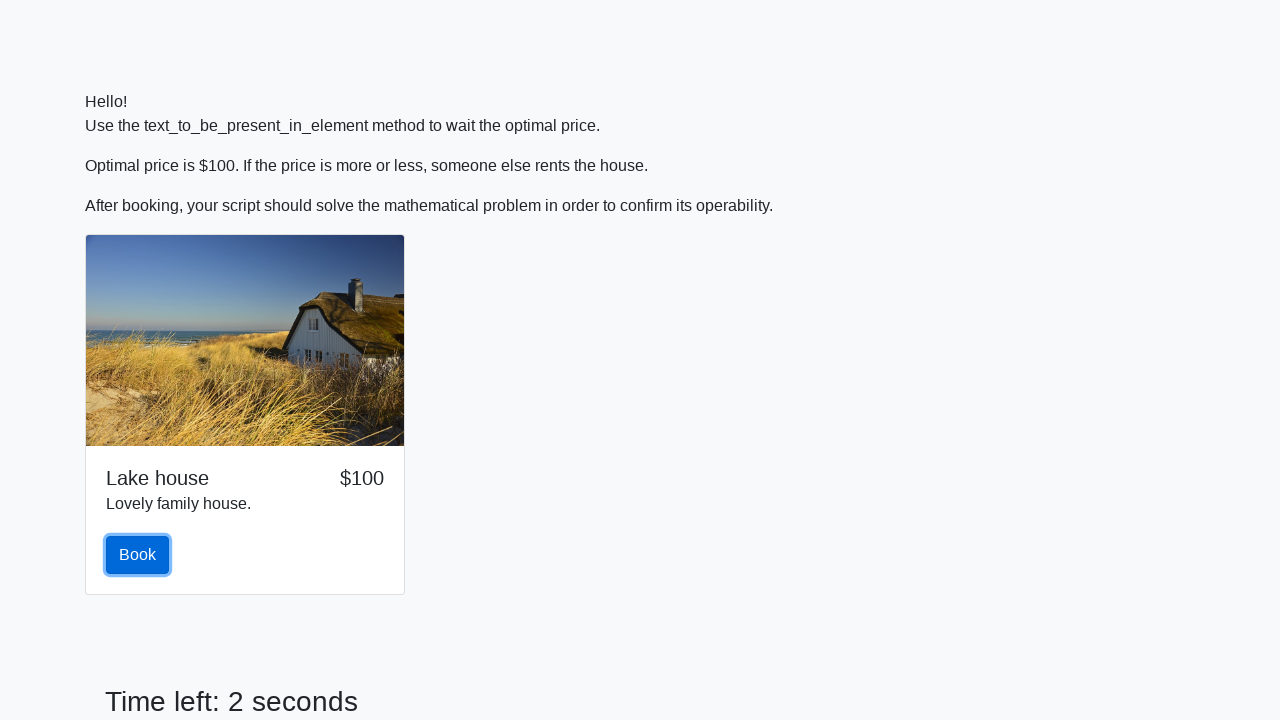

Calculated math captcha answer: 1.9656405166725657
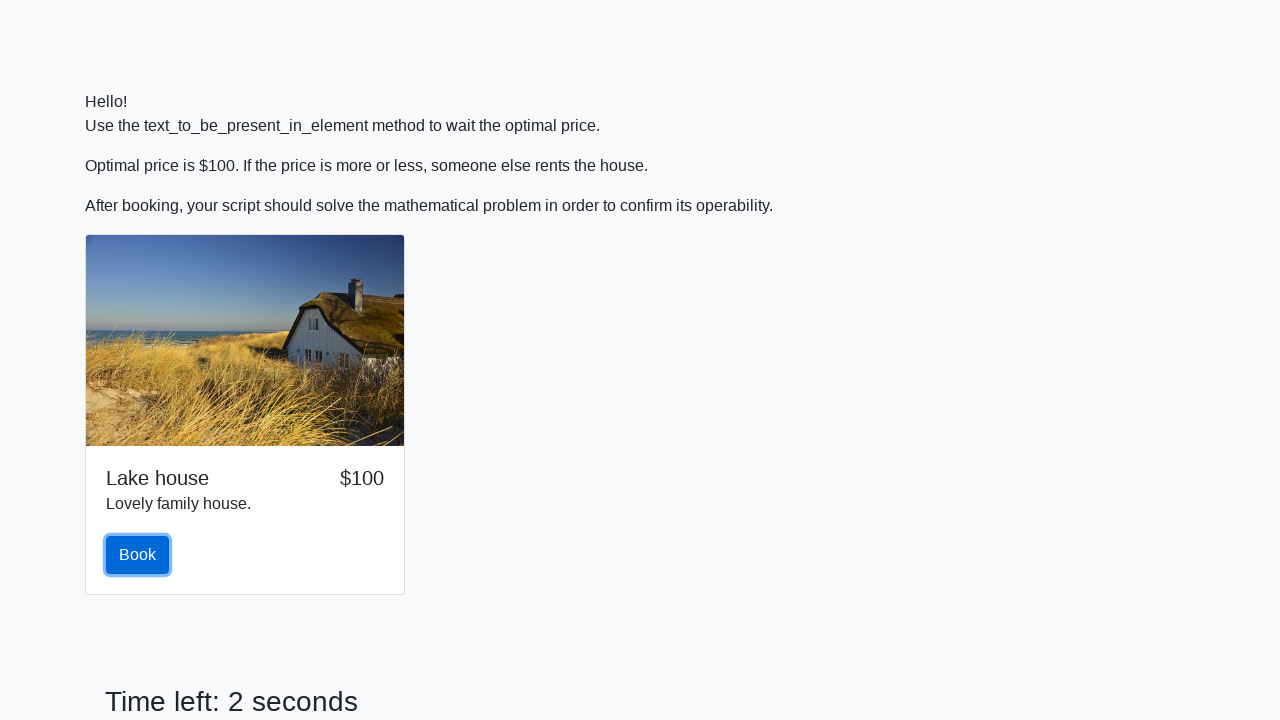

Filled in the calculated answer to the math captcha on input#answer
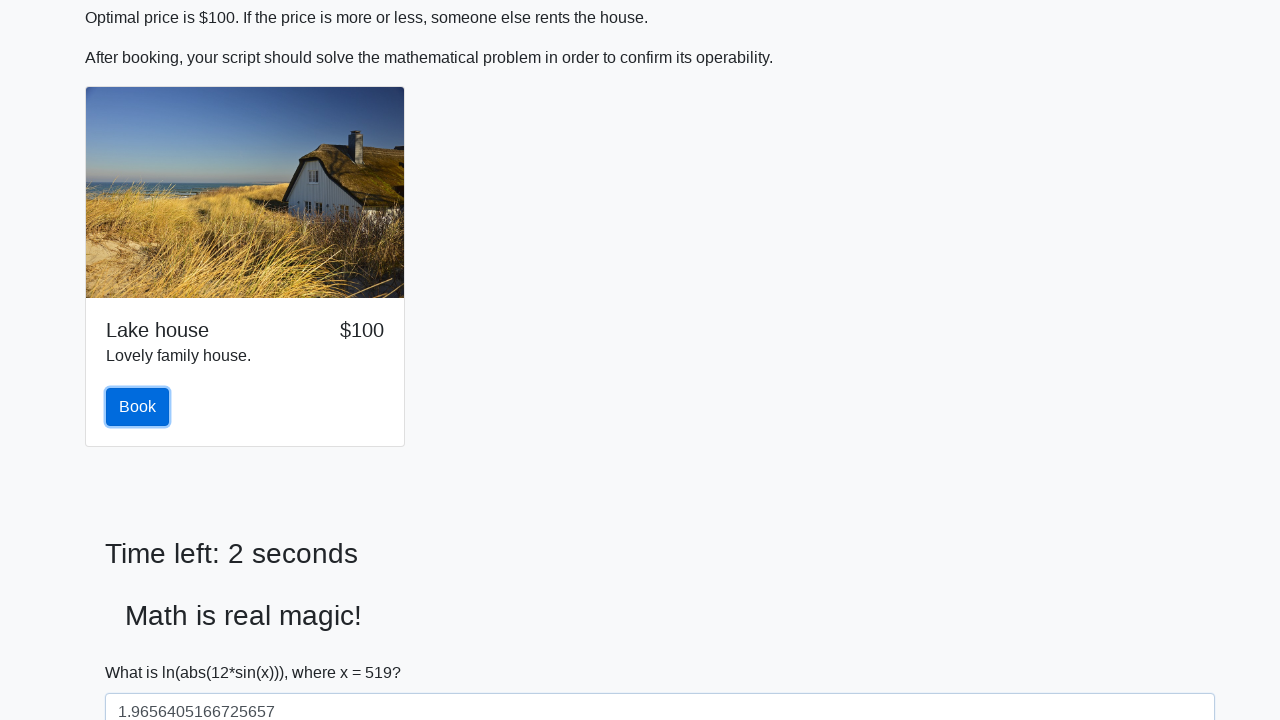

Scrolled solve button into view
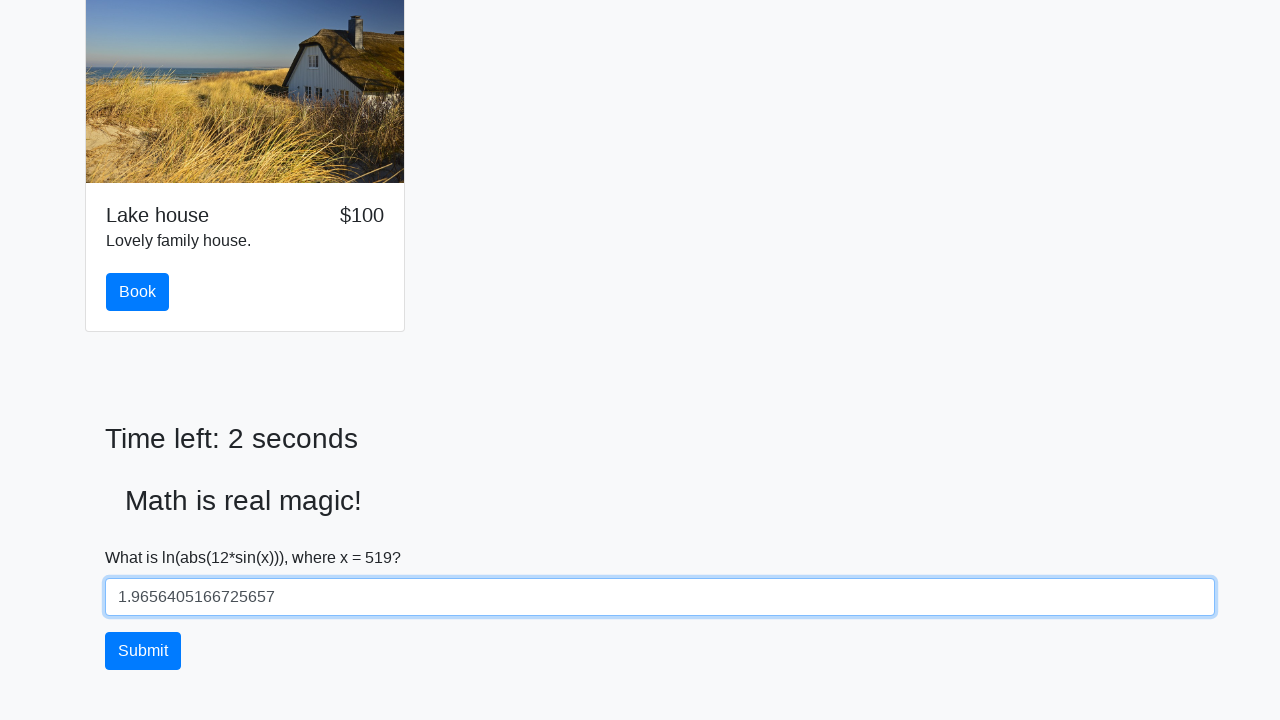

Clicked the solve button to submit the answer at (143, 651) on button#solve
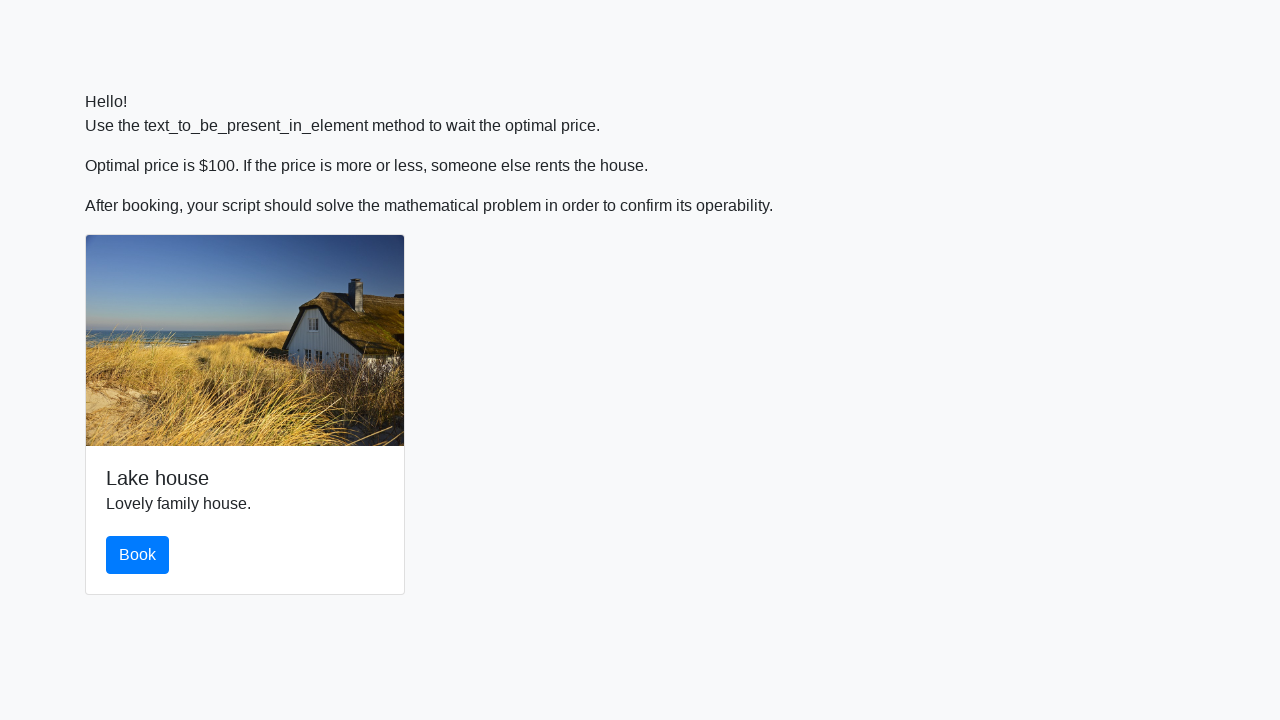

Set up dialog handler to accept alerts
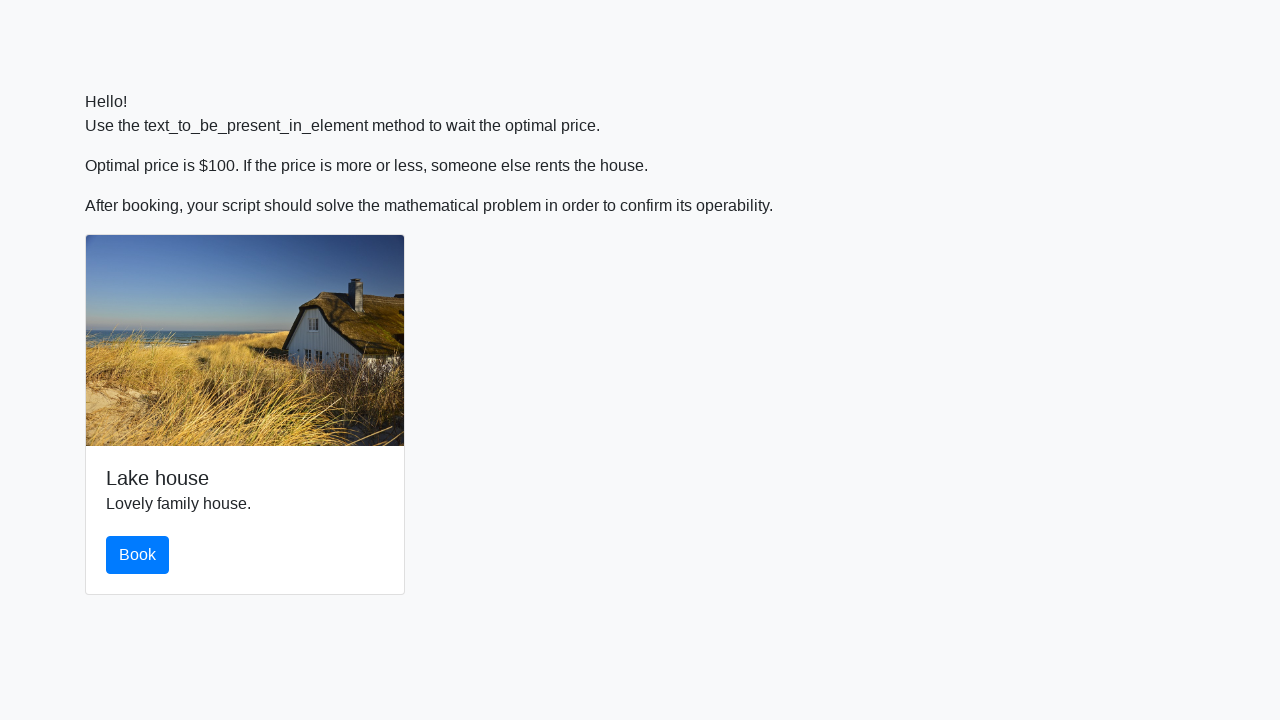

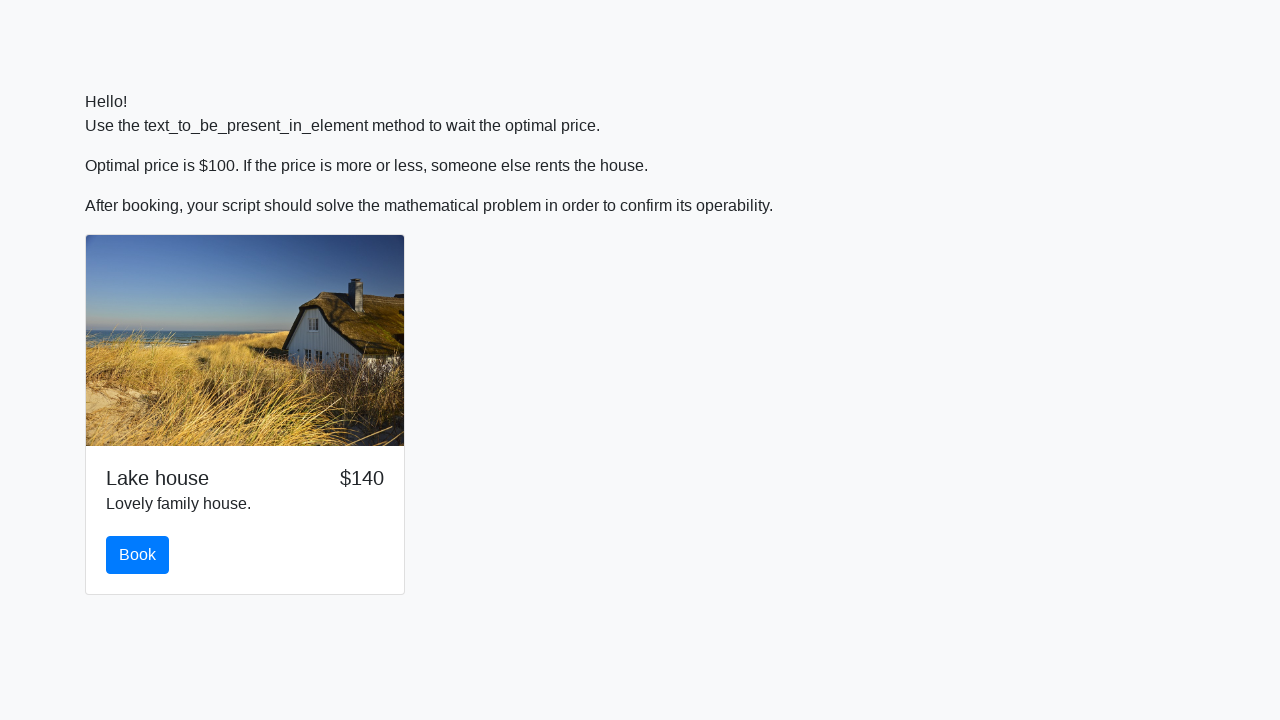